Navigates to a GitLab user profile page and checks if the user exists by verifying the page title and extracting the user's display name

Starting URL: https://gitlab.com/johndoe123

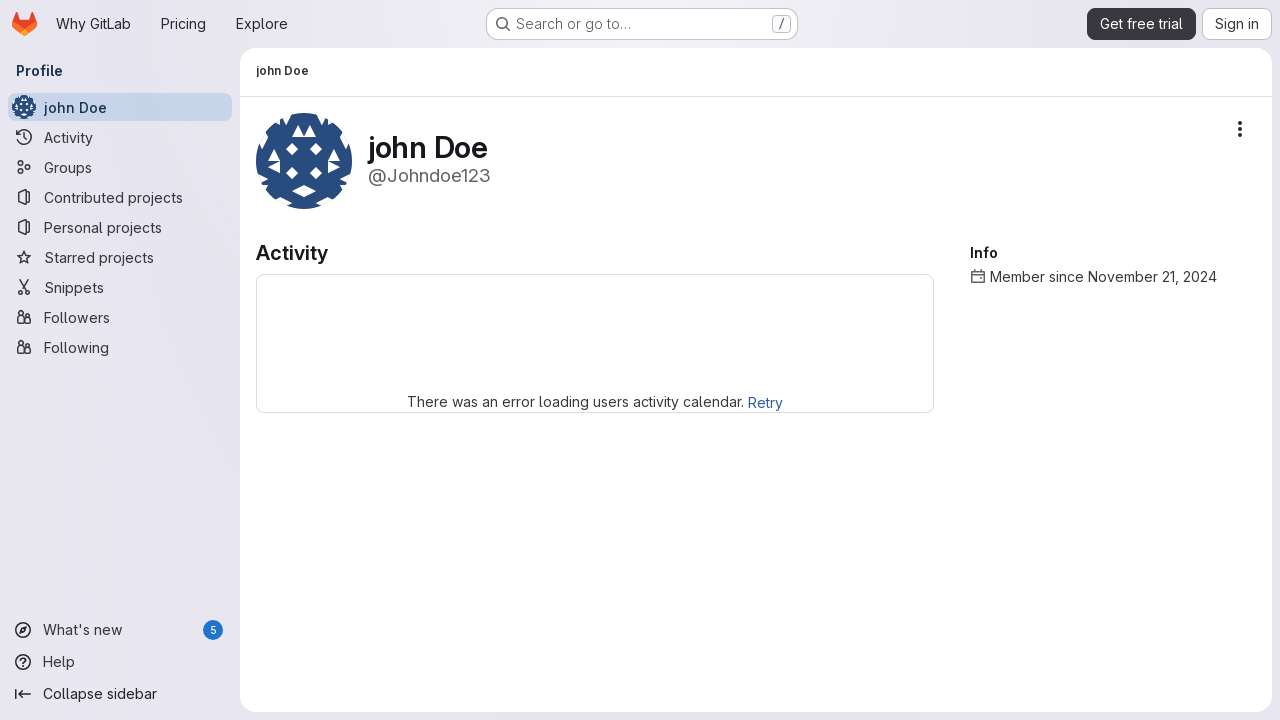

Navigated to GitLab user profile page for johndoe123
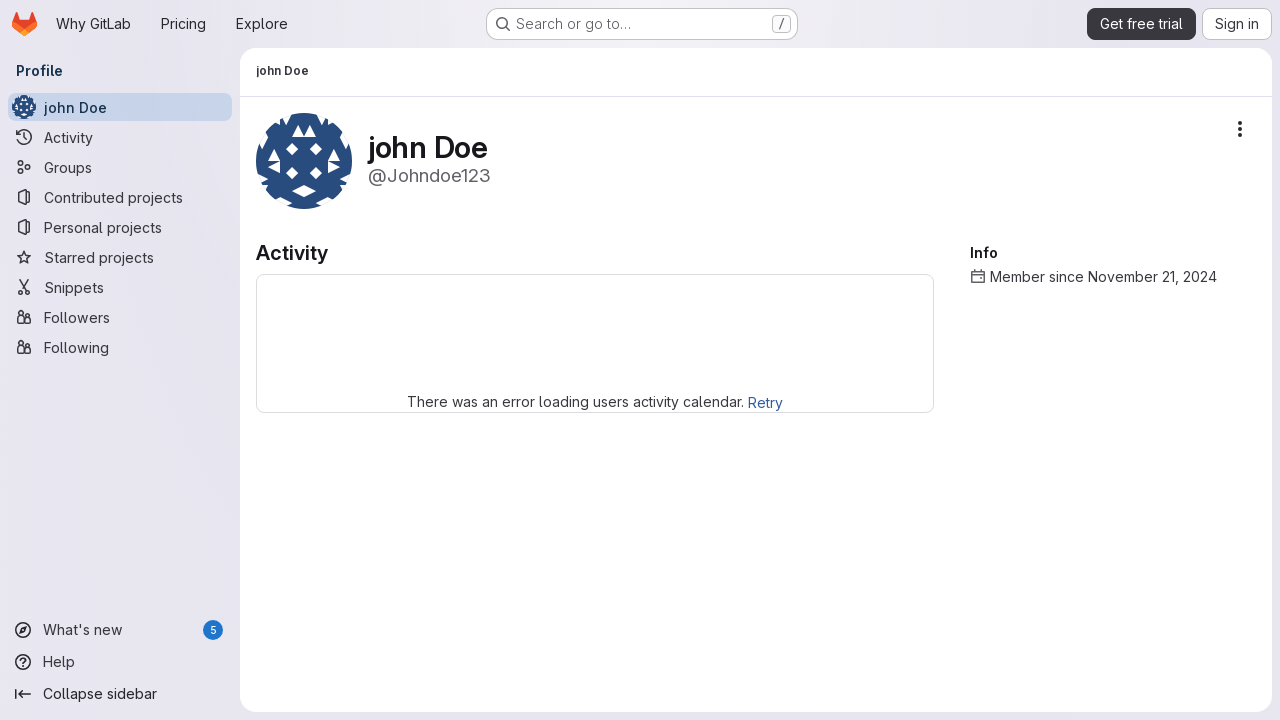

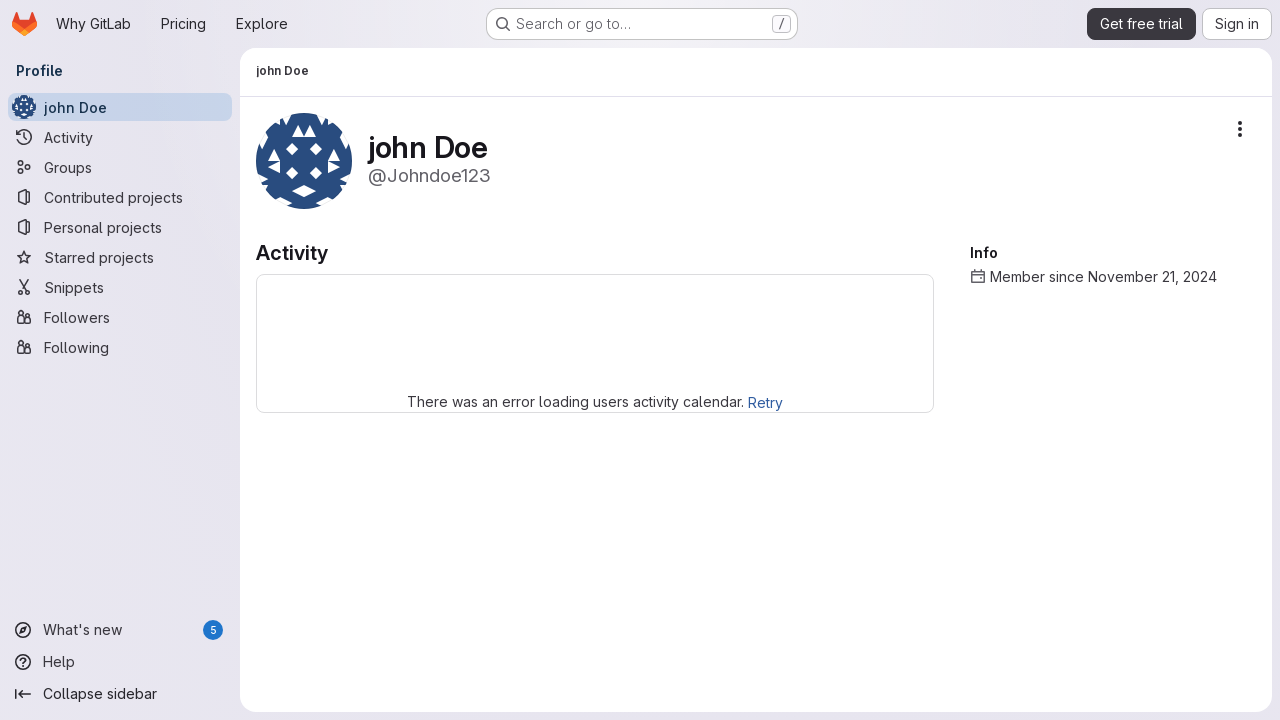